Tests a text box form by filling in Full Name, Email, Current Address, and Permanent Address fields, submitting the form, and verifying that the submitted values are displayed correctly.

Starting URL: https://demoqa.com/text-box

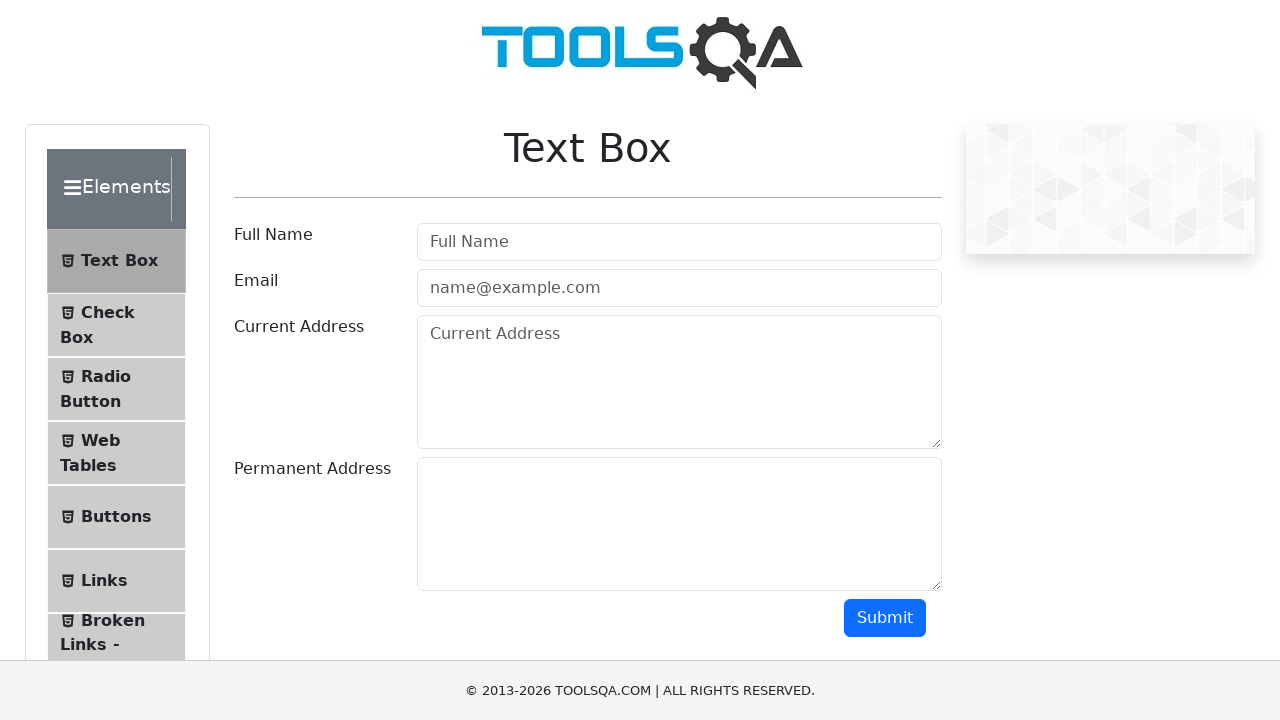

Filled Full Name field with 'Automation' on [placeholder='Full Name']
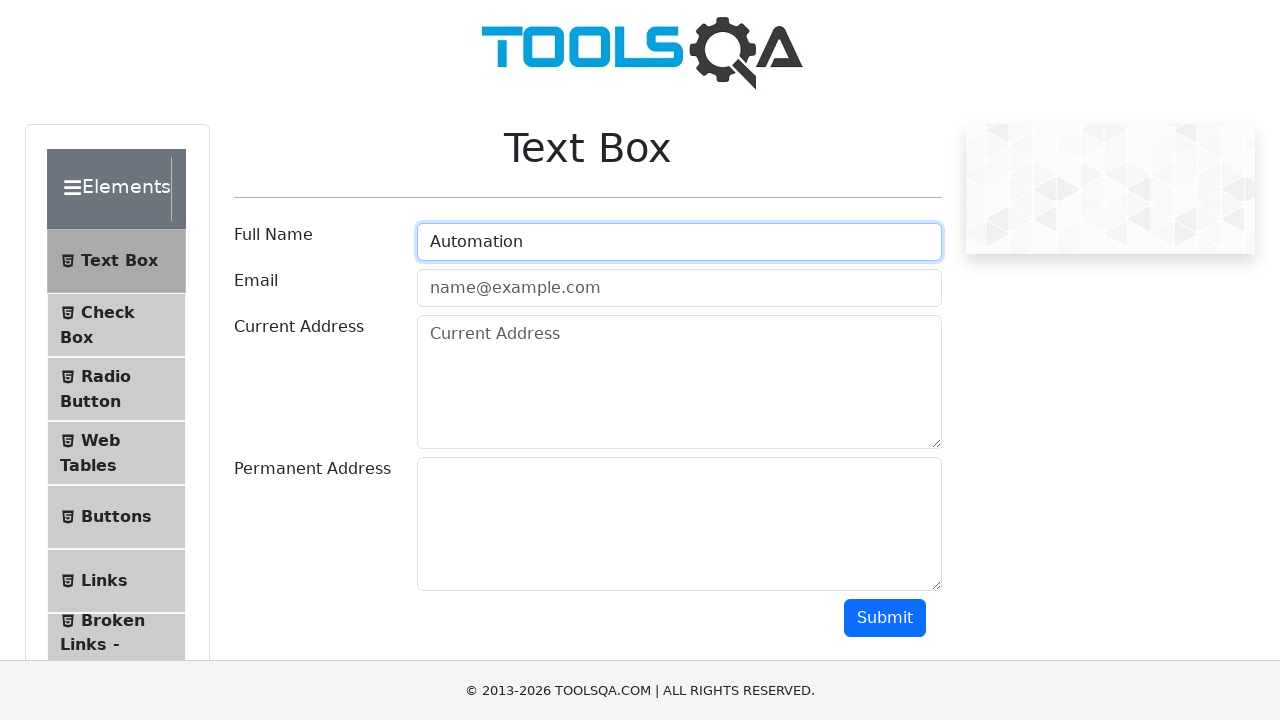

Filled Email field with 'Testing@gmail.com' on [placeholder='name@example.com']
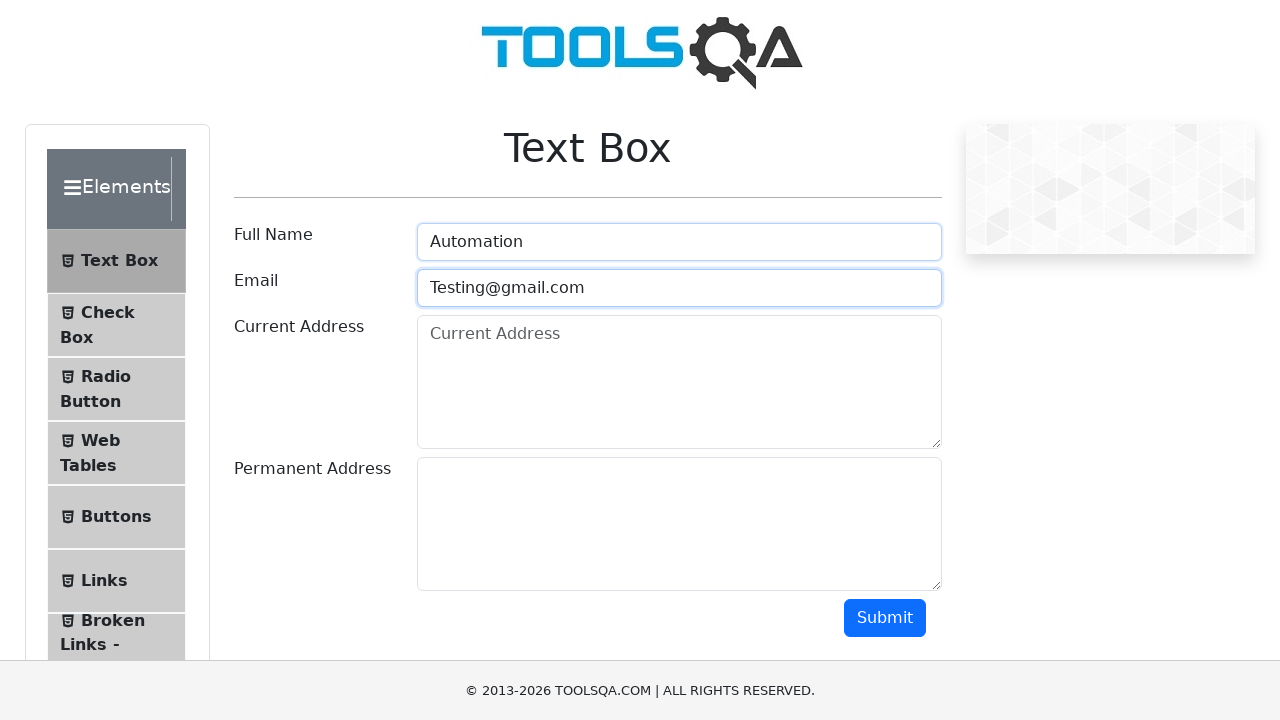

Filled Current Address field with 'Testing Current Address' on #currentAddress
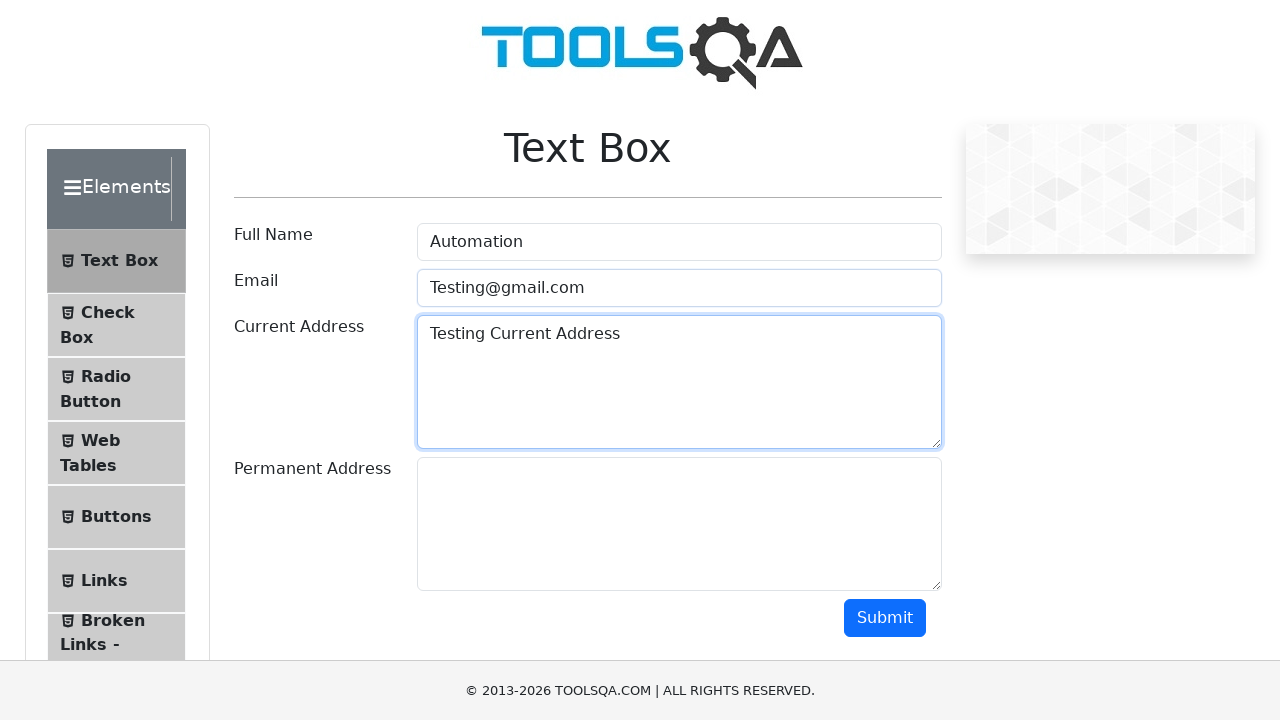

Filled Permanent Address field with 'Testing Permanent Address' on #permanentAddress
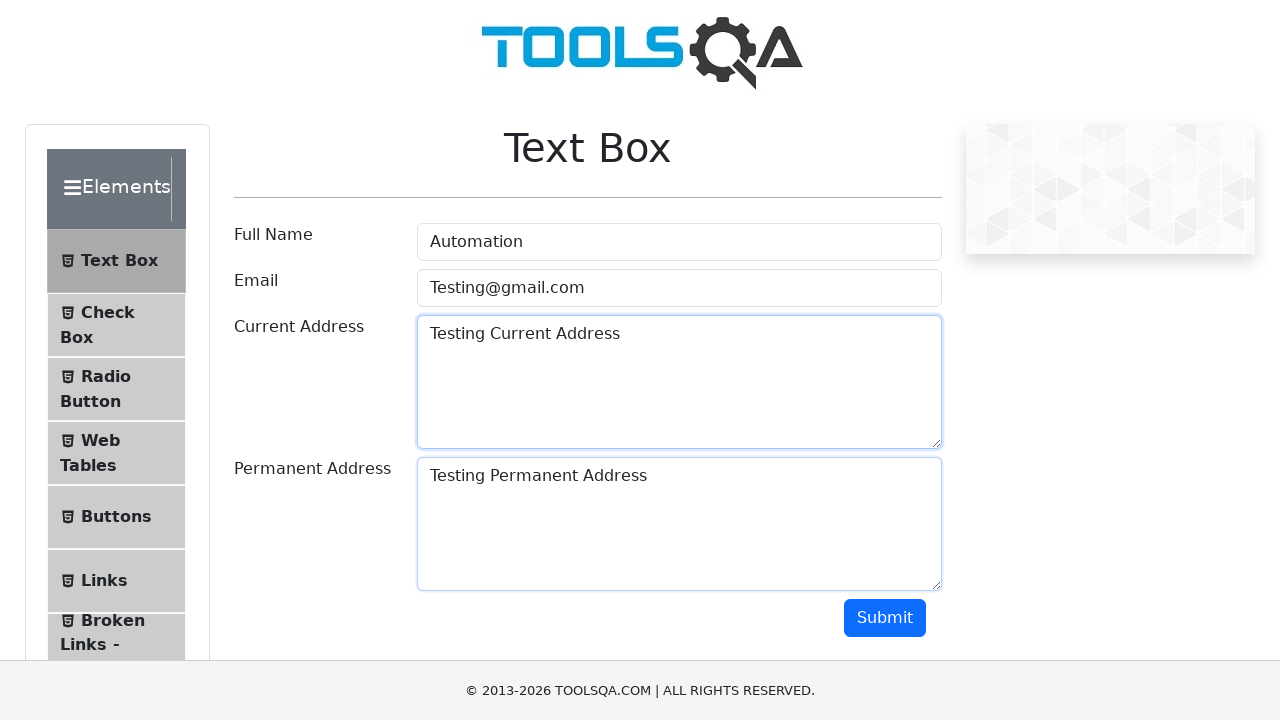

Clicked Submit button to submit the form at (885, 618) on #submit
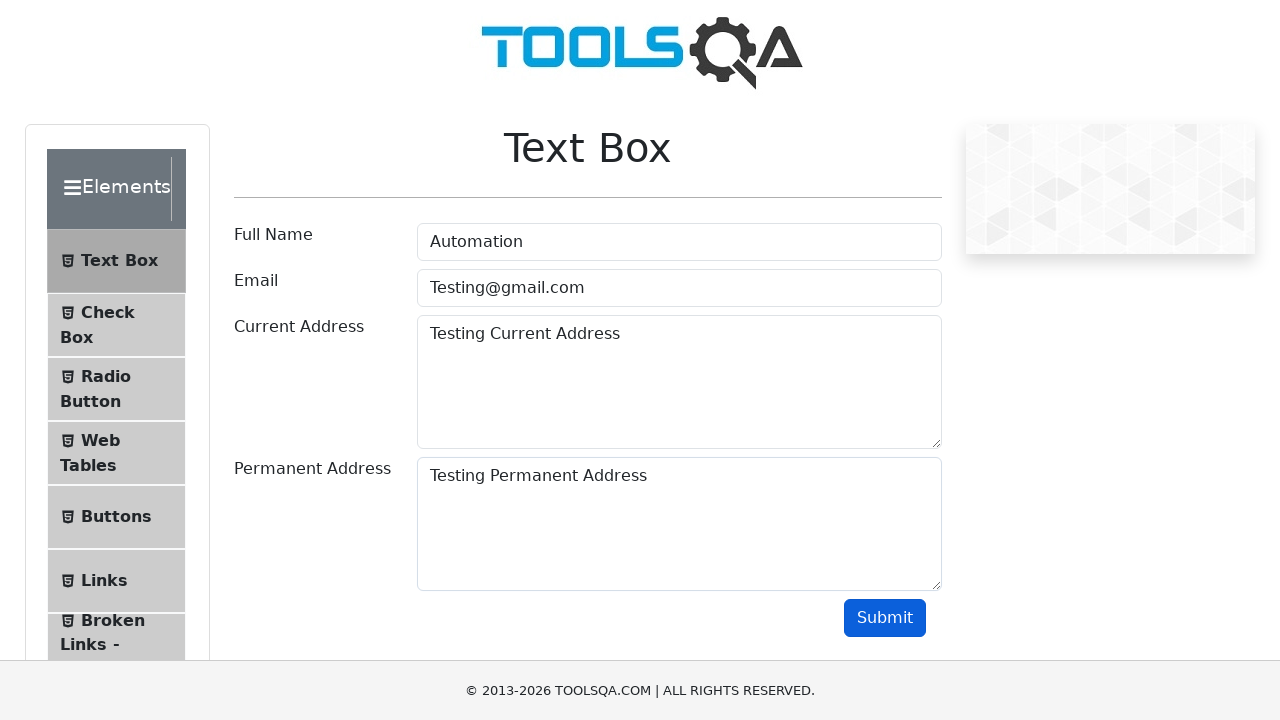

Waited for form output to appear
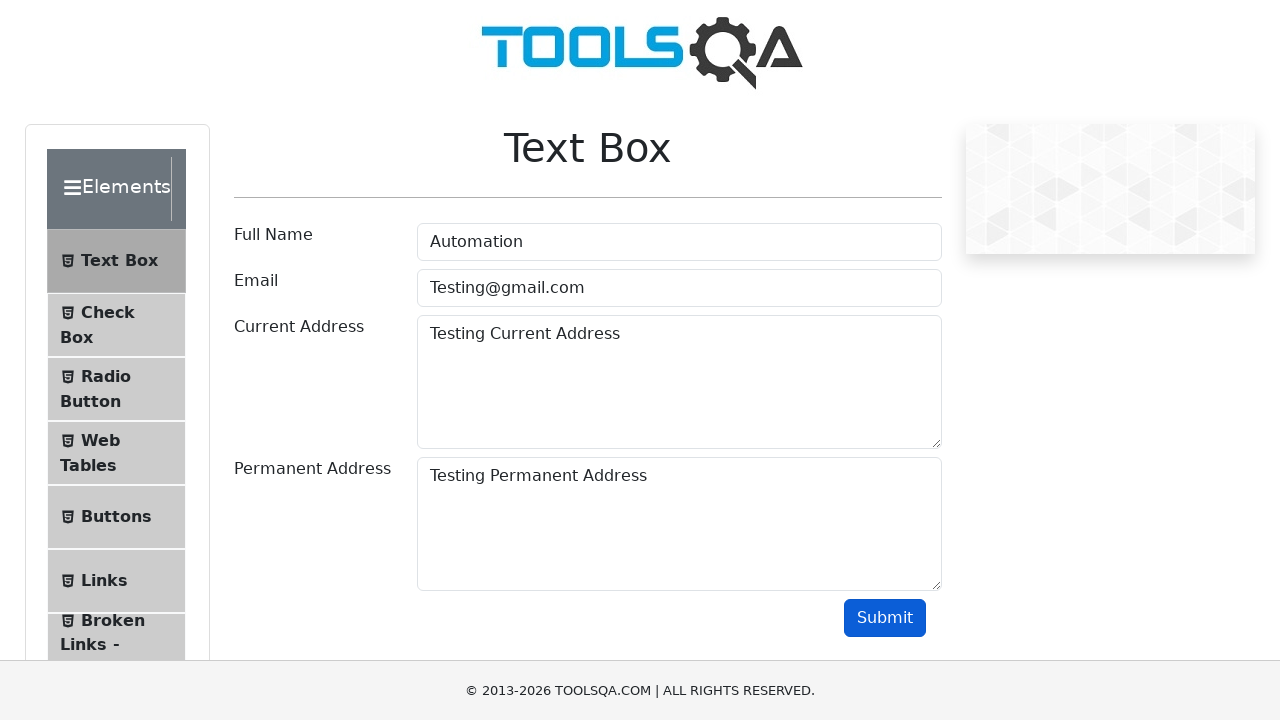

Located Full Name output element
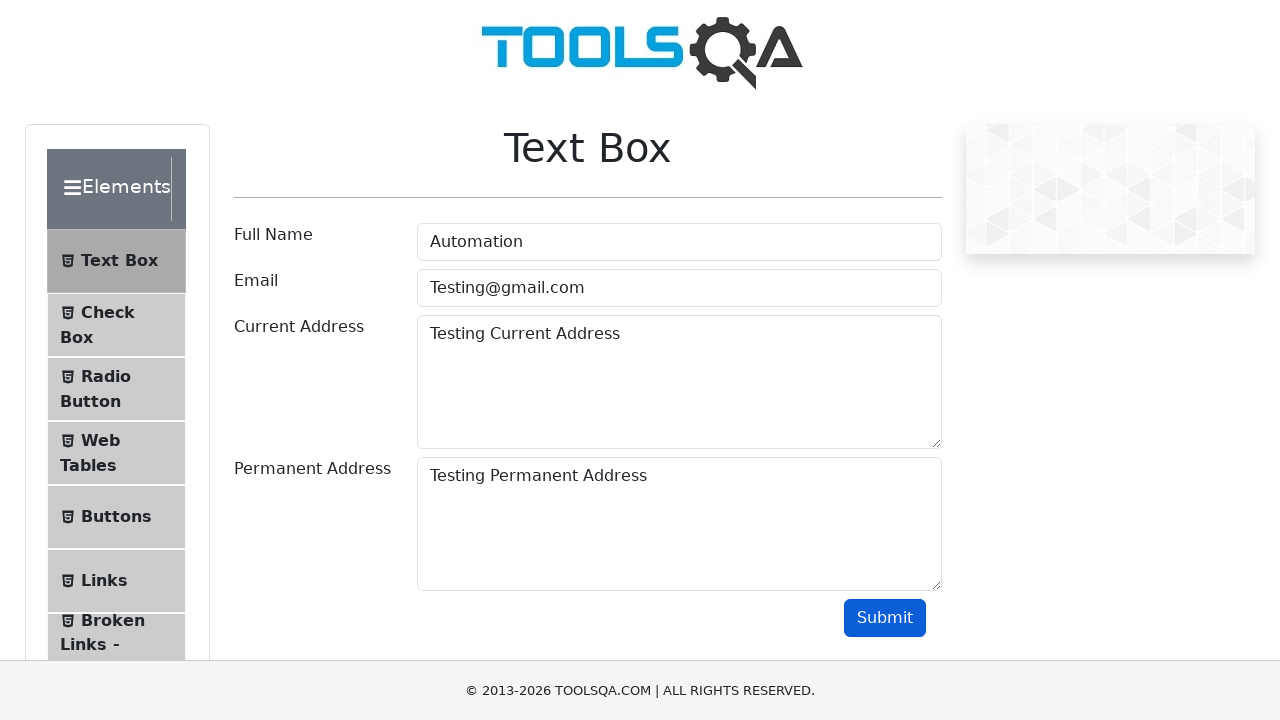

Verified Full Name output contains 'Automation'
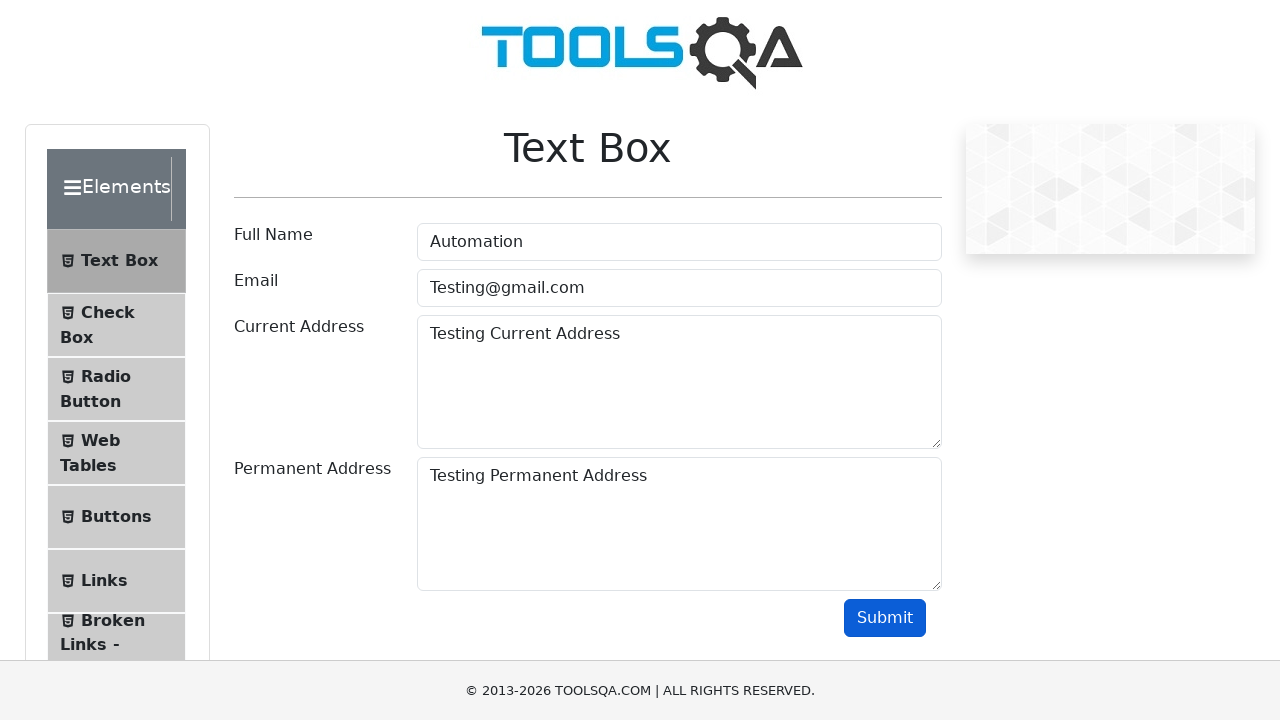

Located Email output element
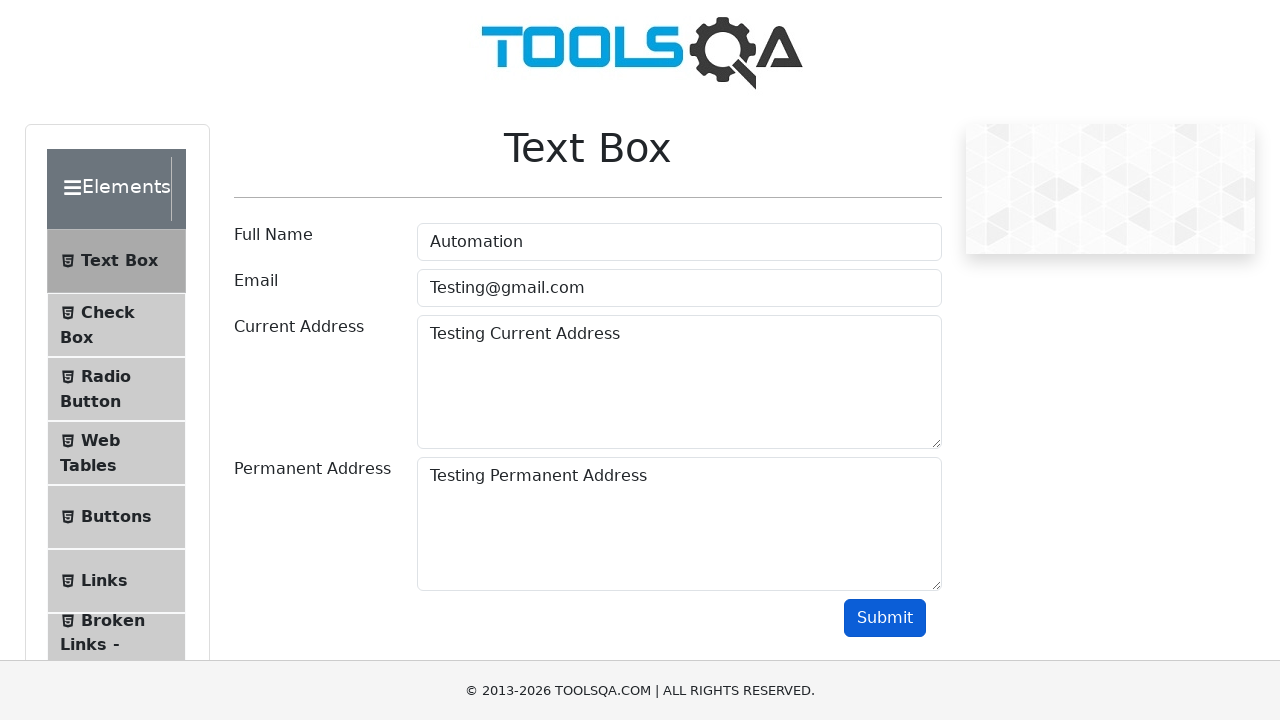

Verified Email output contains 'Testing'
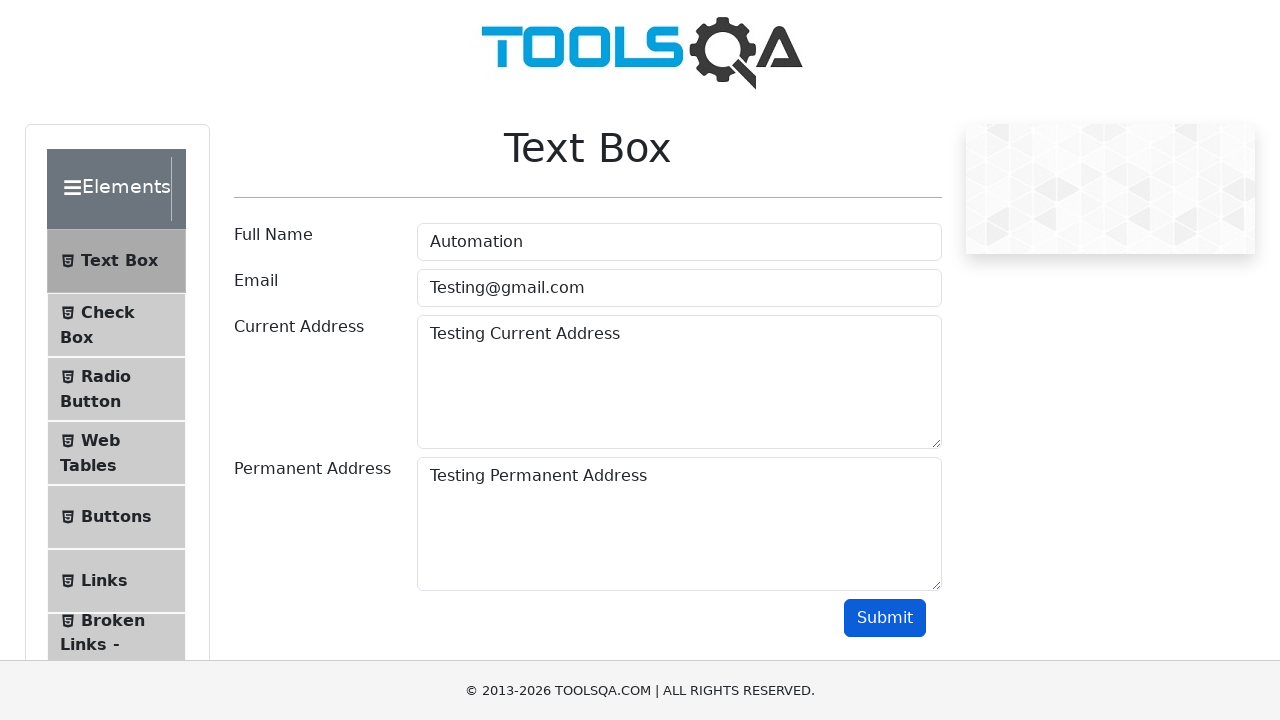

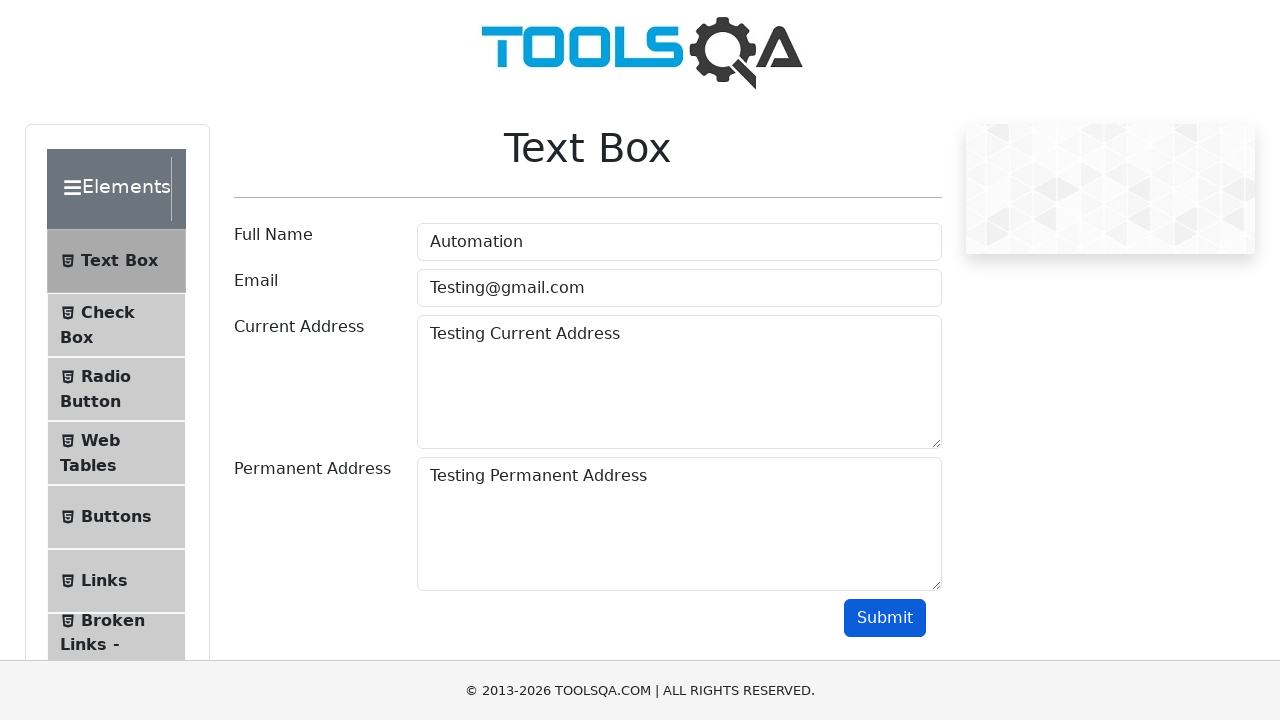